Tests an autocomplete input component by clicking on it, typing a value ("Downing Street"), selecting the matching option from the dropdown, and verifying that the selection confirmation message is displayed.

Starting URL: https://test-with-me-app.vercel.app/learning/web-elements/components/auto-complete

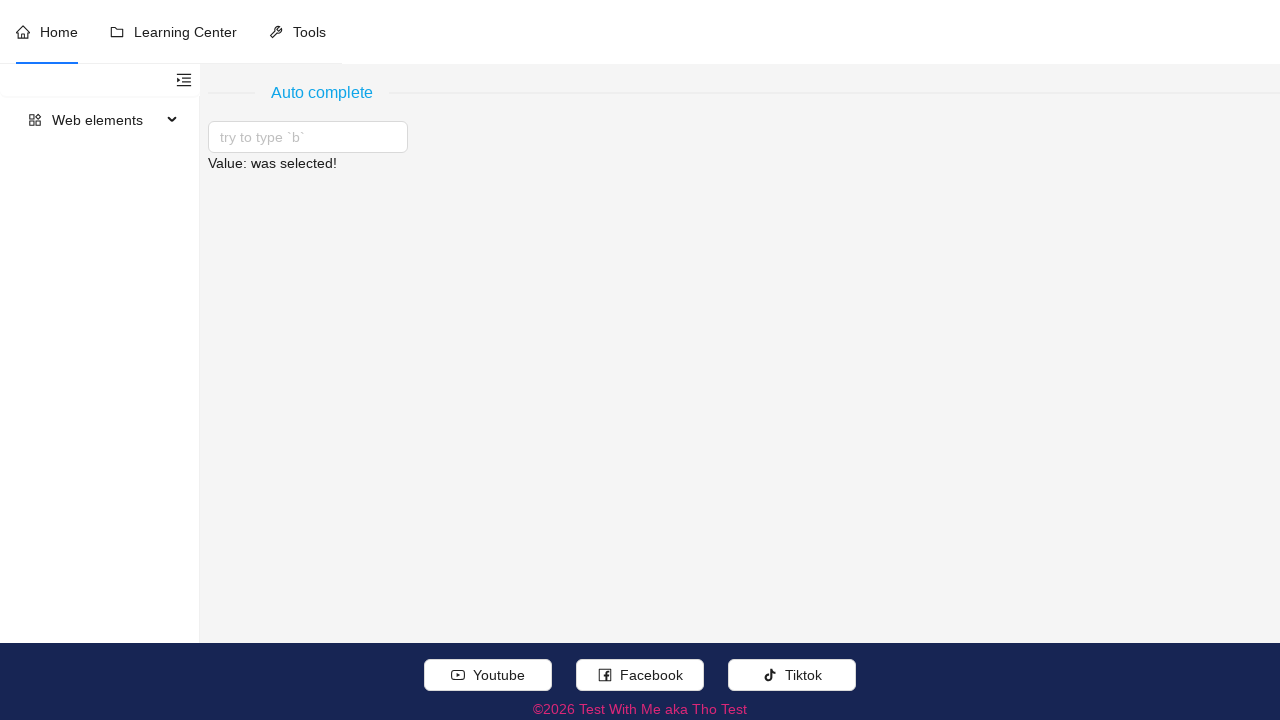

Verified page title is 'Test With Me aka Tho Test'
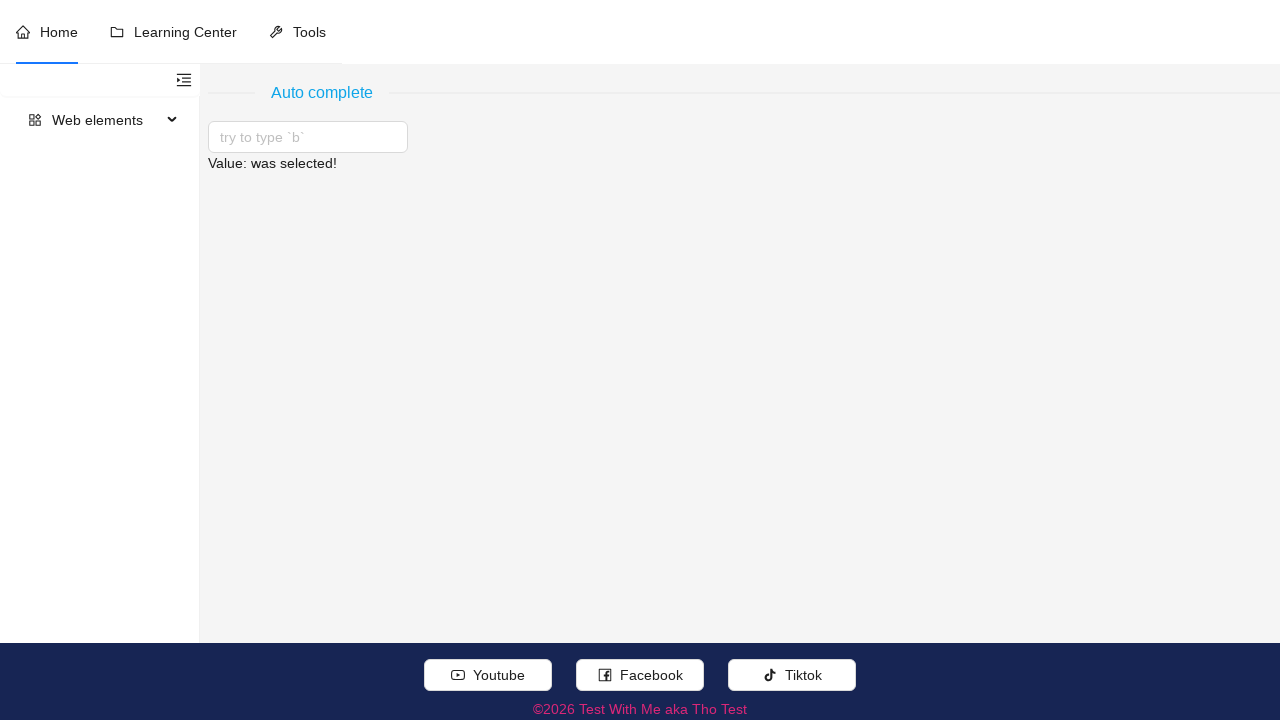

Verified 'Auto complete' heading is visible
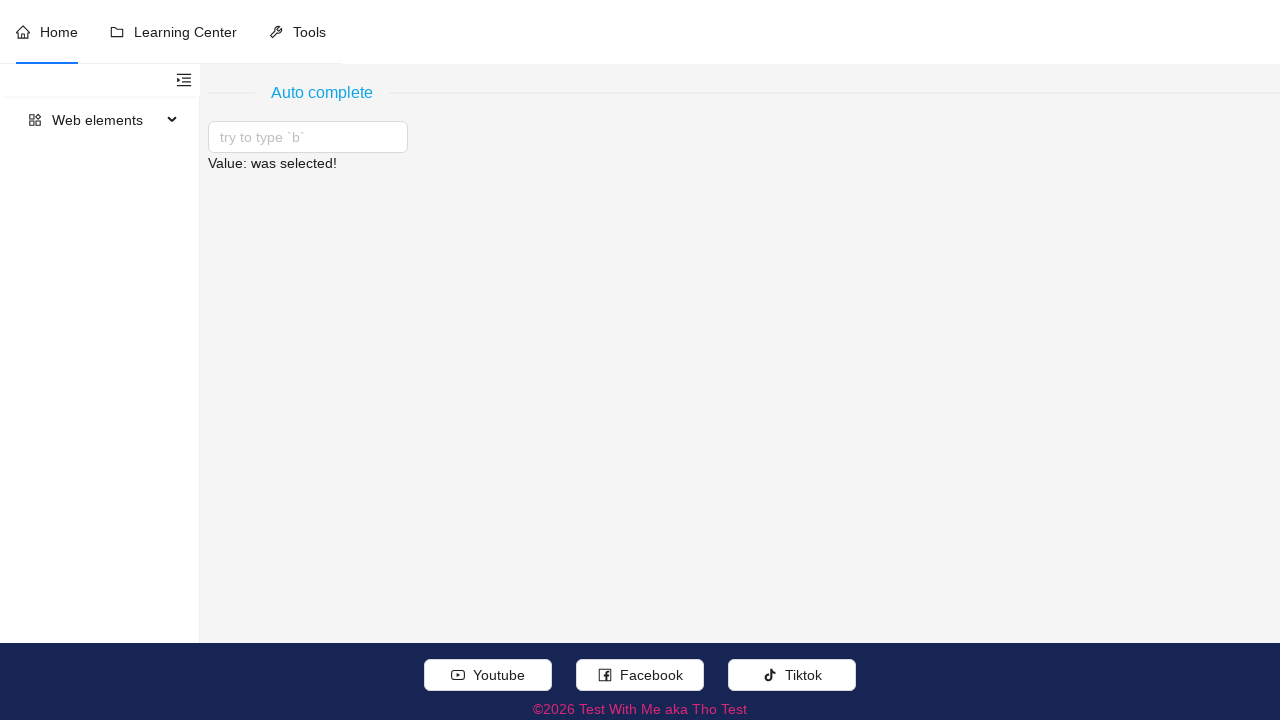

Clicked on autocomplete input field at (302, 137) on //div[normalize-space() = 'Auto complete']//following::input[@type='search']
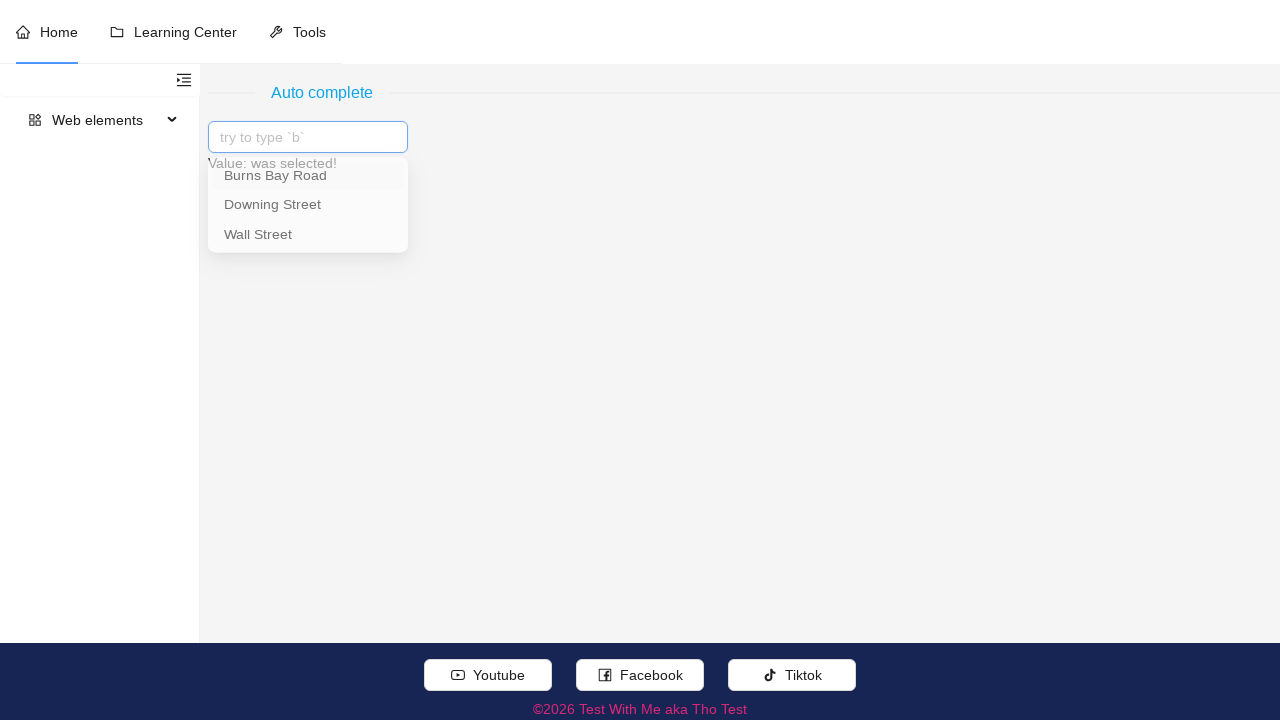

Typed 'Downing Street' into autocomplete input on //div[normalize-space() = 'Auto complete']//following::input[@type='search']
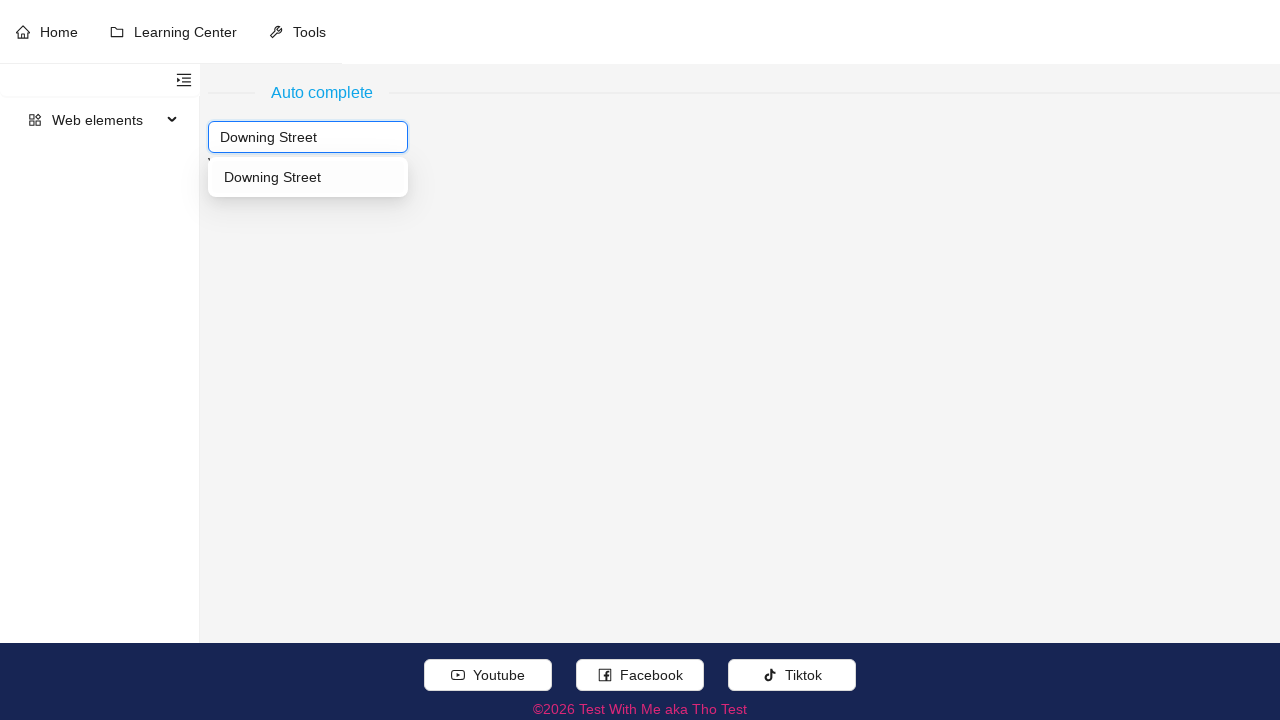

Selected 'Downing Street' from dropdown options at (308, 177) on //div[contains(concat(' ',normalize-space(@class),' '),' ant-select-item-option-
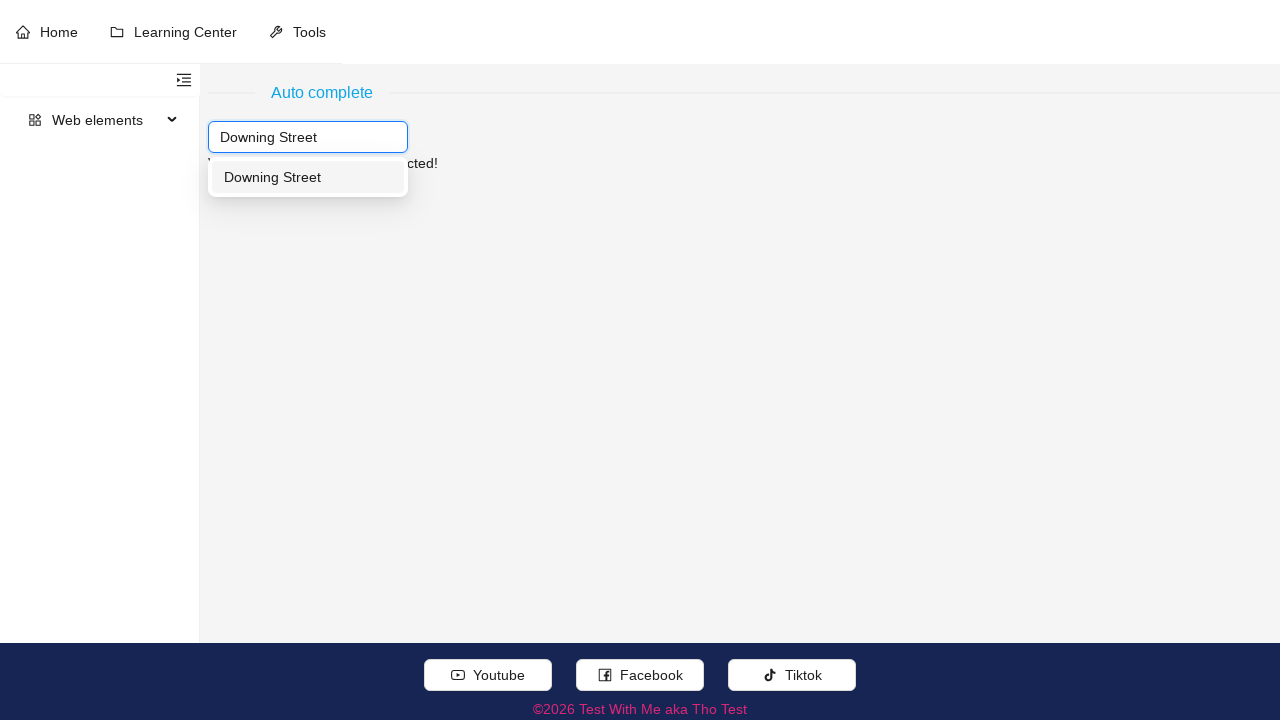

Verified selection confirmation message displays 'Value: Downing Street was selected!'
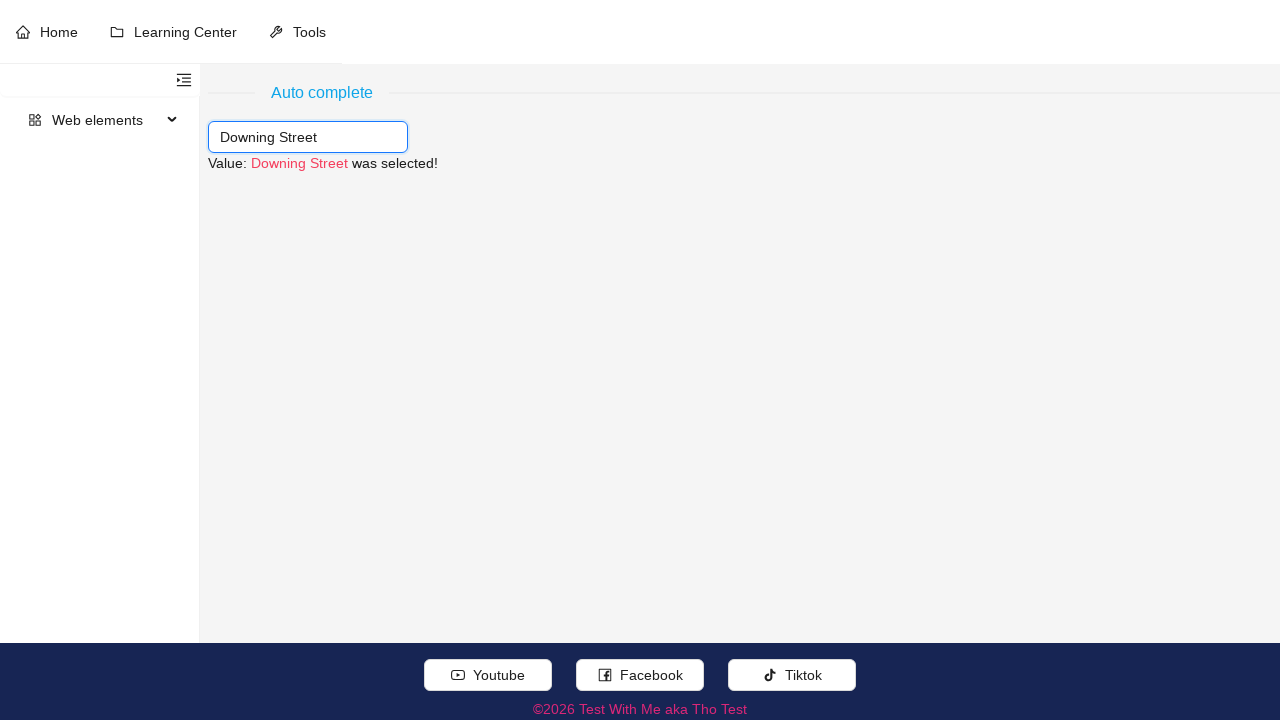

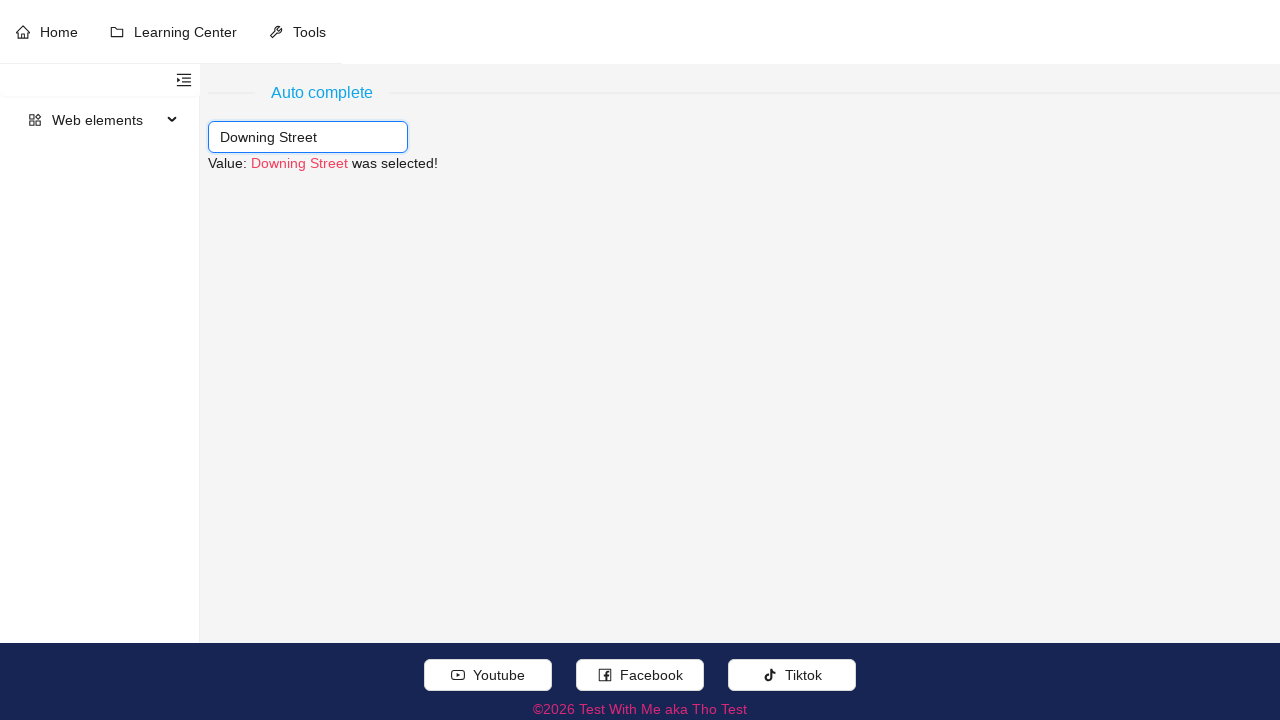